Tests form interaction by selecting a checkbox, choosing a matching dropdown option, entering the value in a text field, clicking an alert button, and verifying the alert message contains the expected value.

Starting URL: https://rahulshettyacademy.com/AutomationPractice/

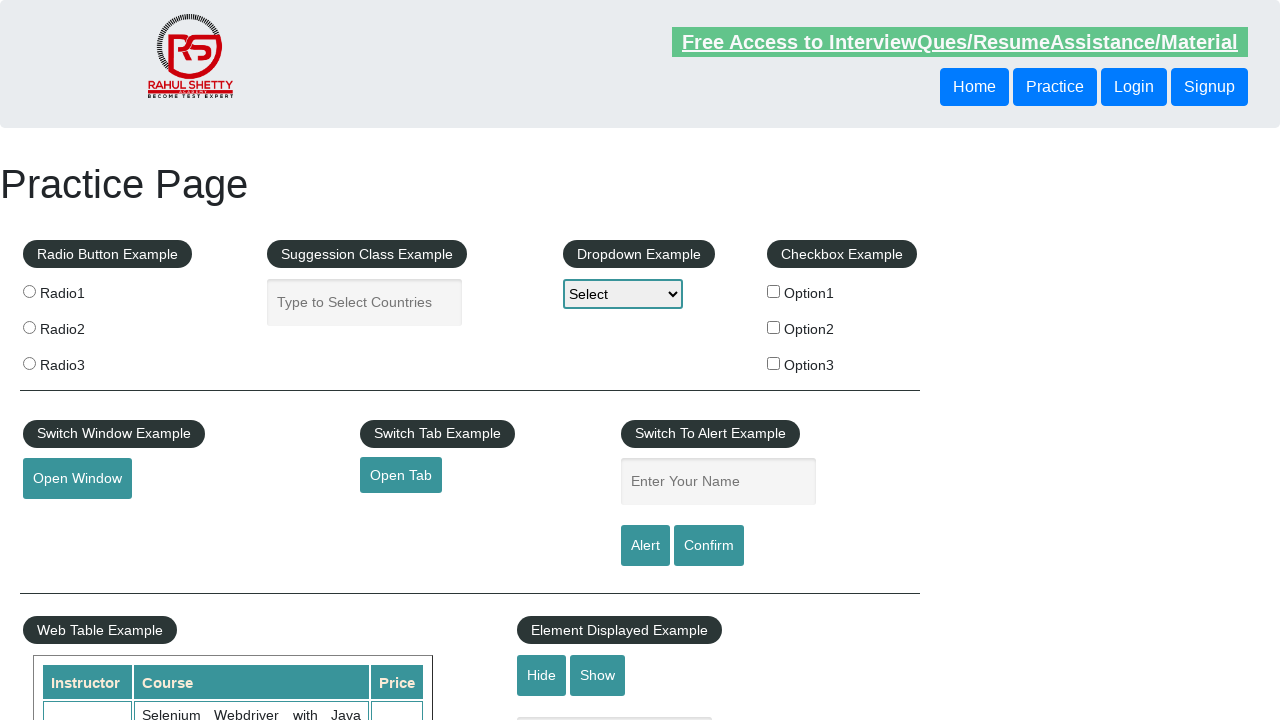

Clicked checkbox option 2 at (774, 327) on #checkBoxOption2
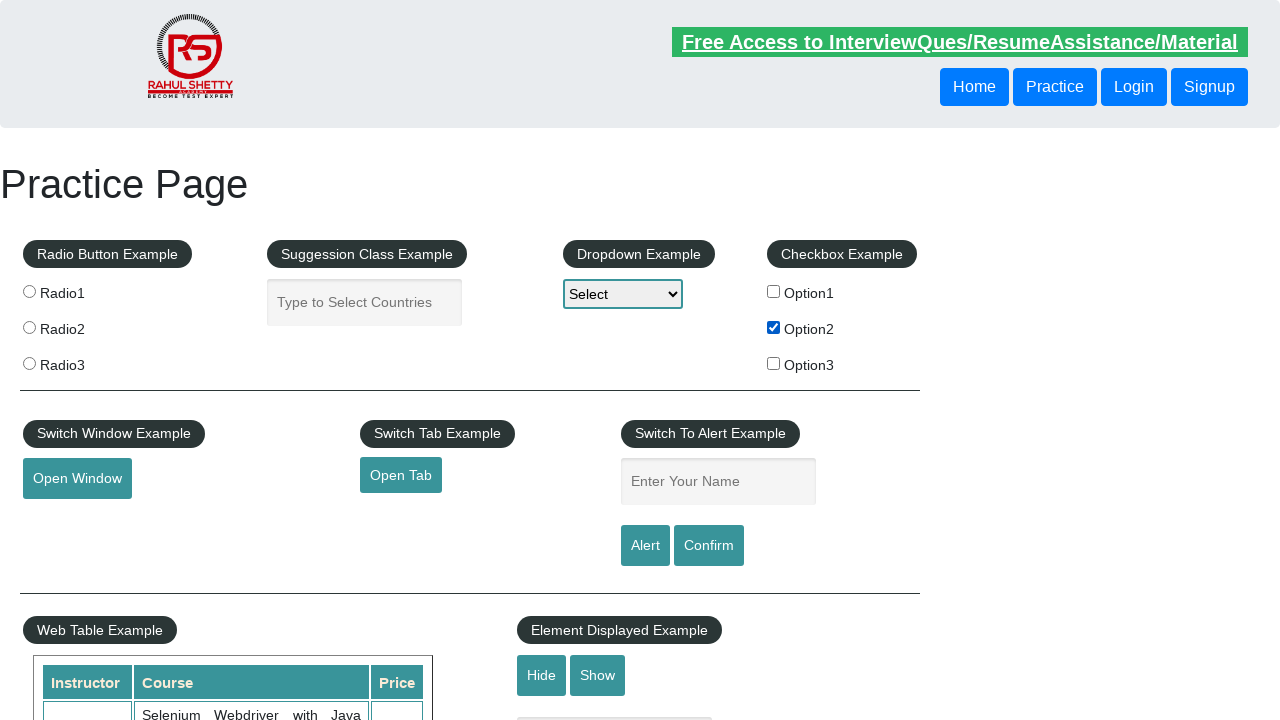

Retrieved checkbox value attribute
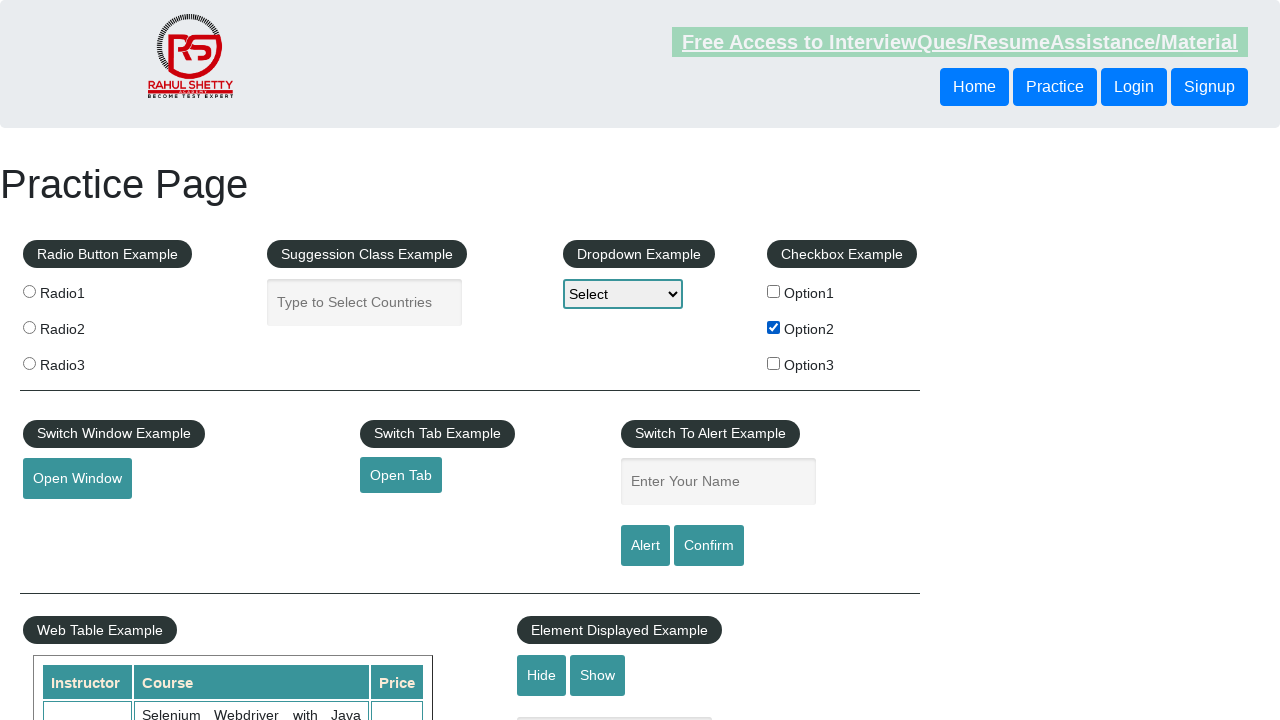

Selected matching dropdown option with value 'option2' on #dropdown-class-example
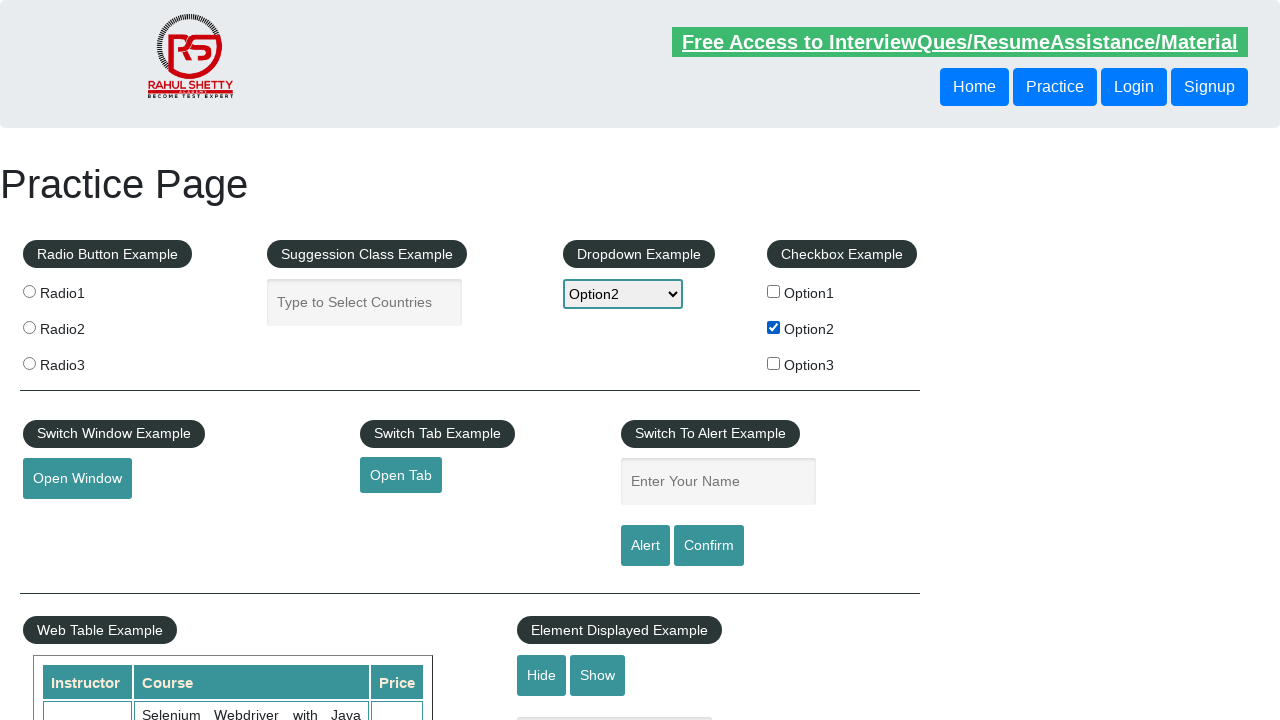

Entered checkbox value 'option2' into name field on #name
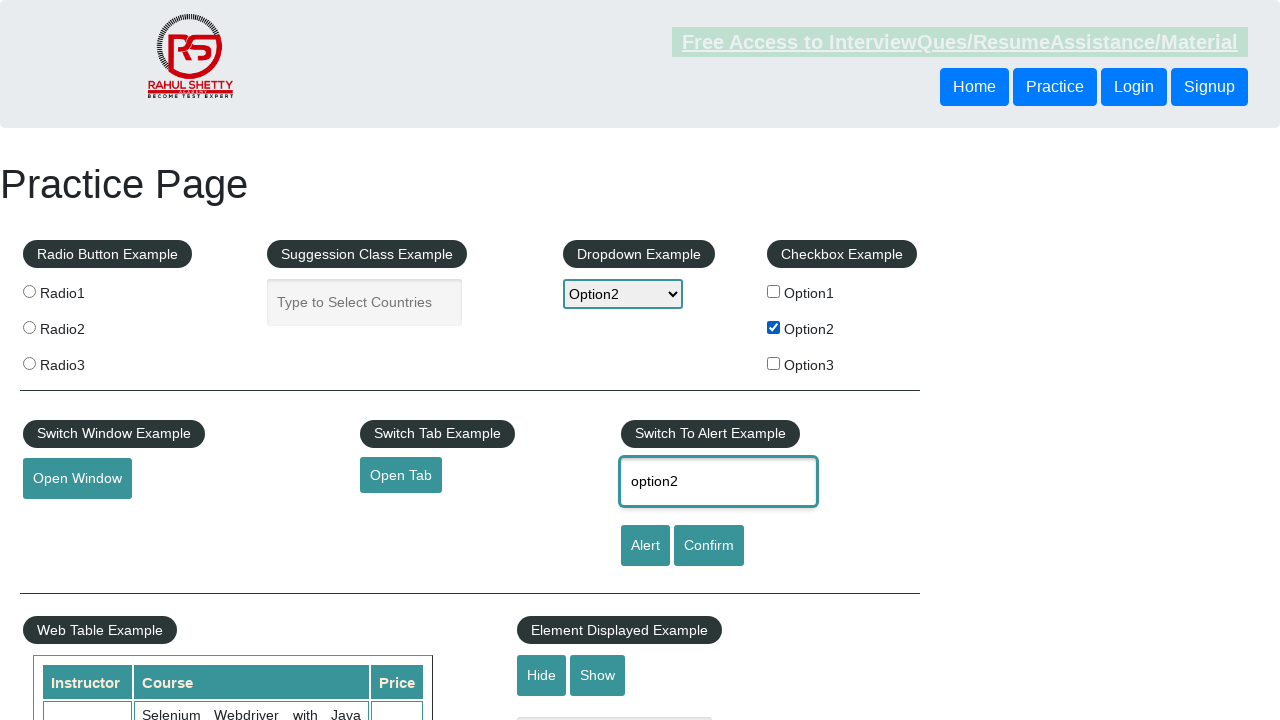

Clicked alert button at (645, 546) on #alertbtn
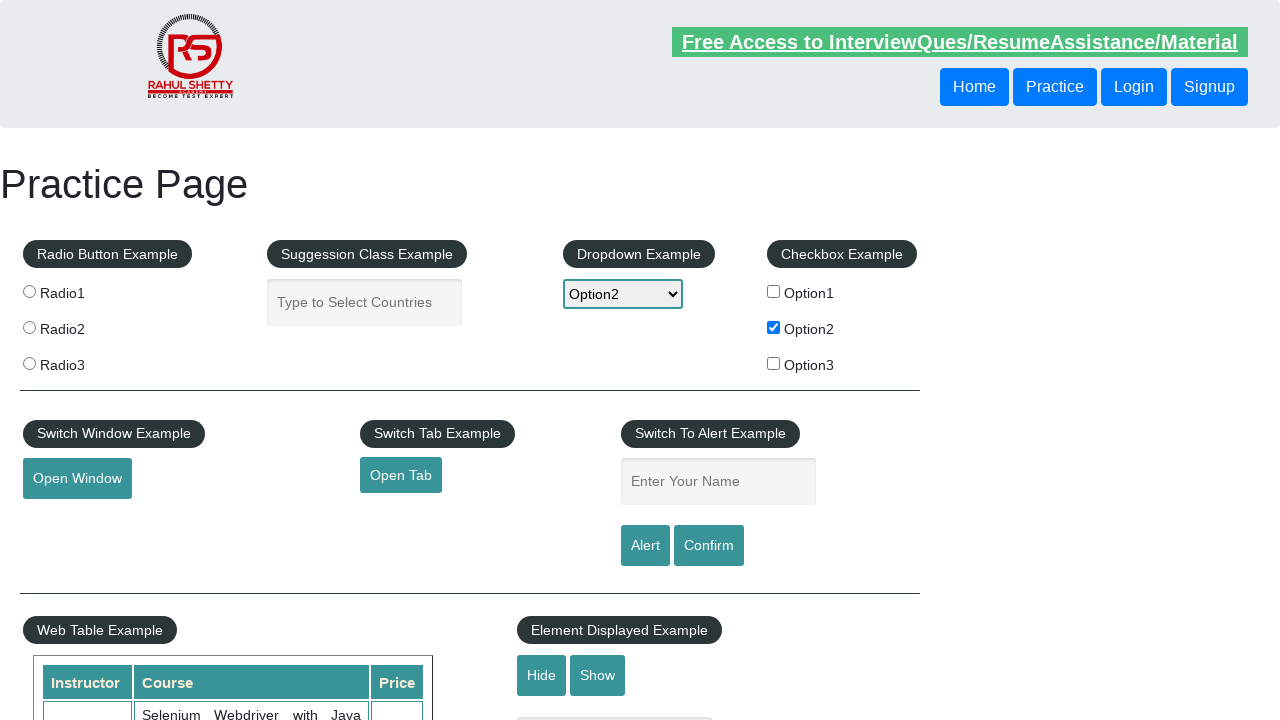

Set up dialog handler to accept alert
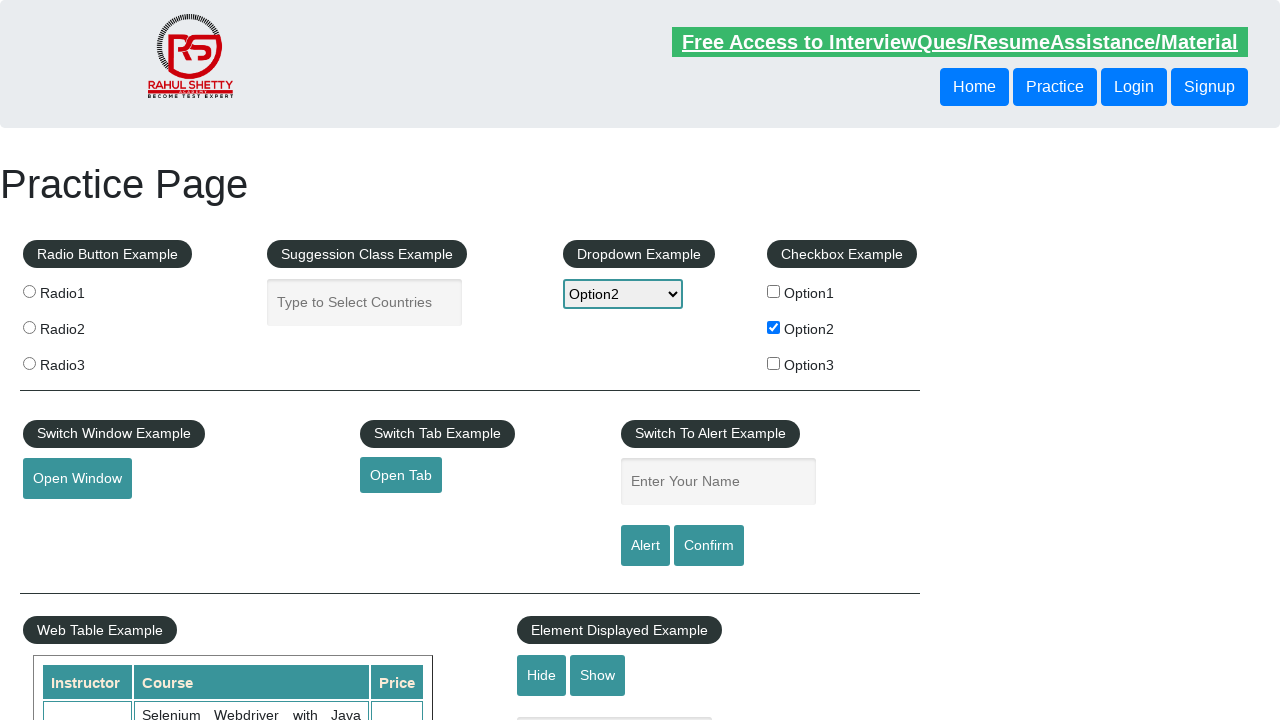

Waited for alert to appear and be handled
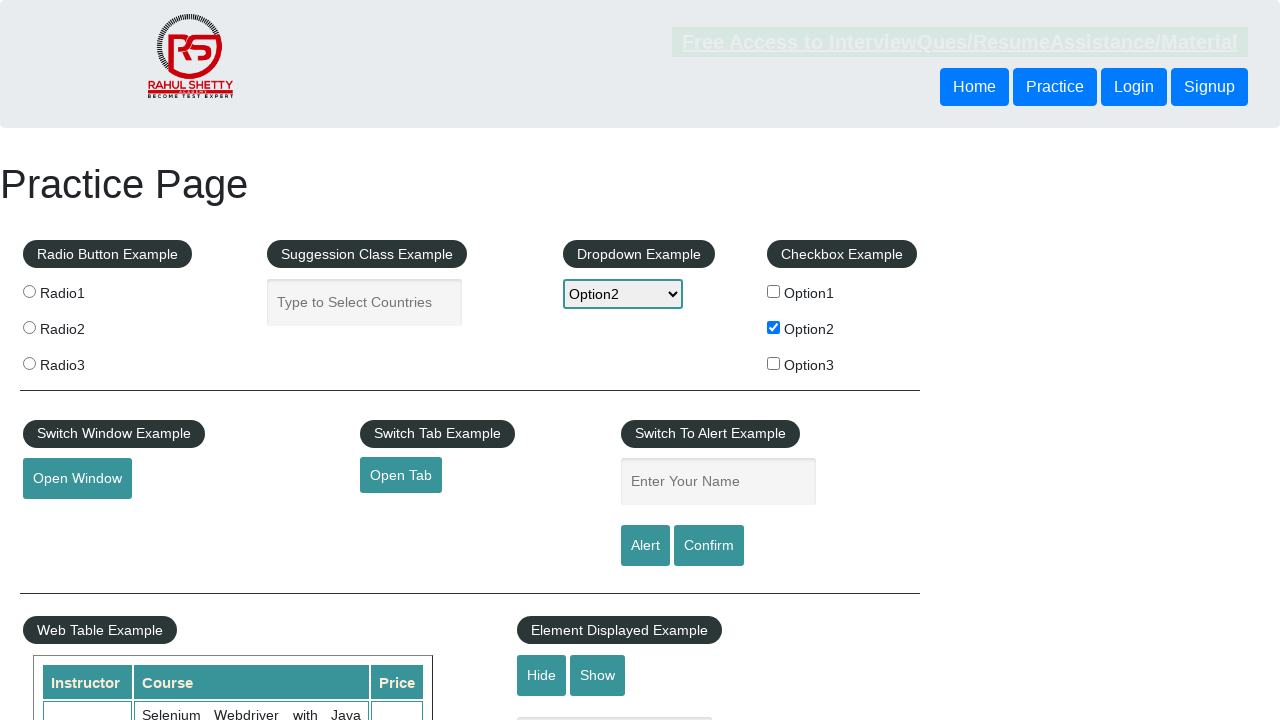

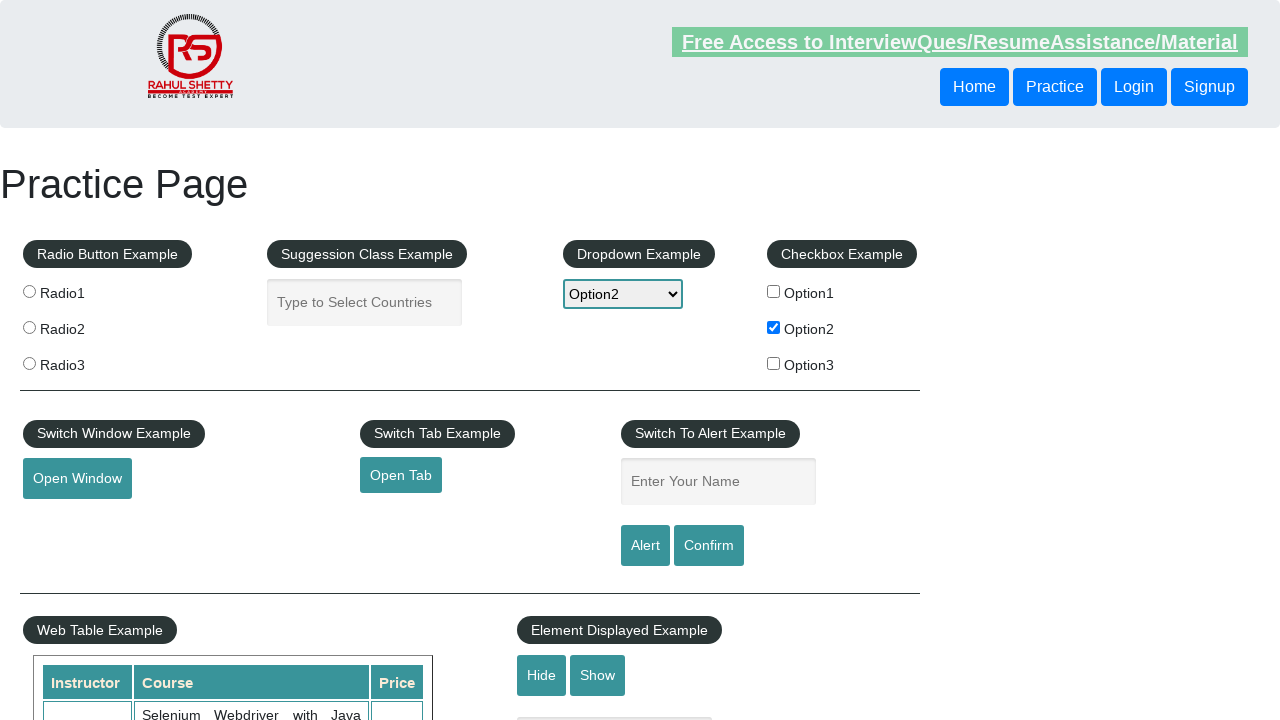